Tests clicking functionality by navigating to the Add/Remove Elements page and clicking the "Add Element" button

Starting URL: https://the-internet.herokuapp.com/

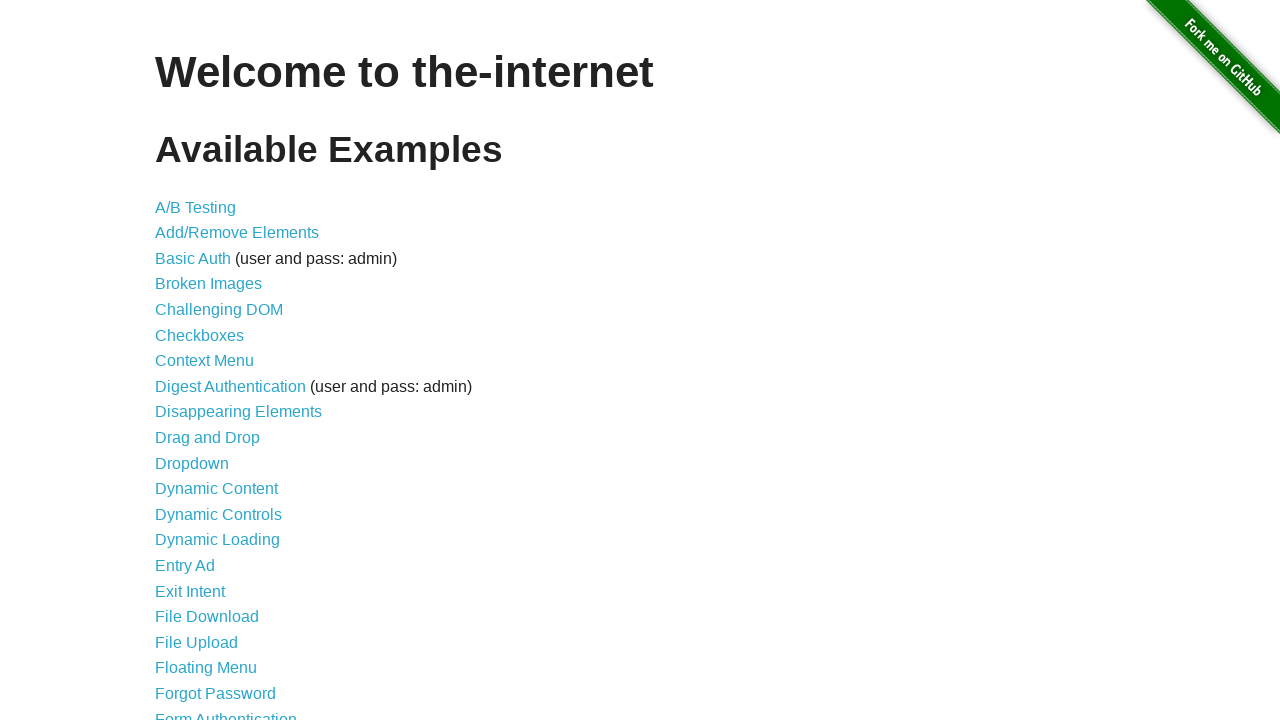

Clicked on the Add/Remove Elements link at (237, 233) on a[href='/add_remove_elements/']
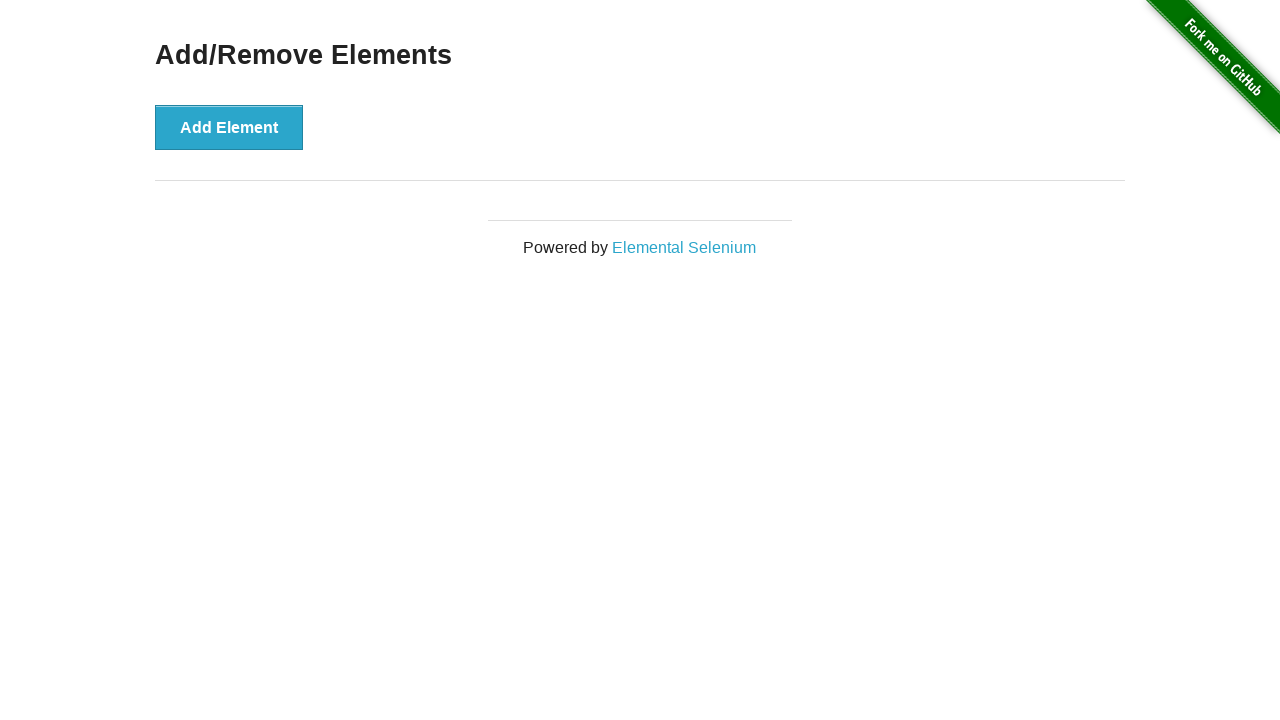

Clicked the Add Element button at (229, 127) on button[onclick='addElement()']
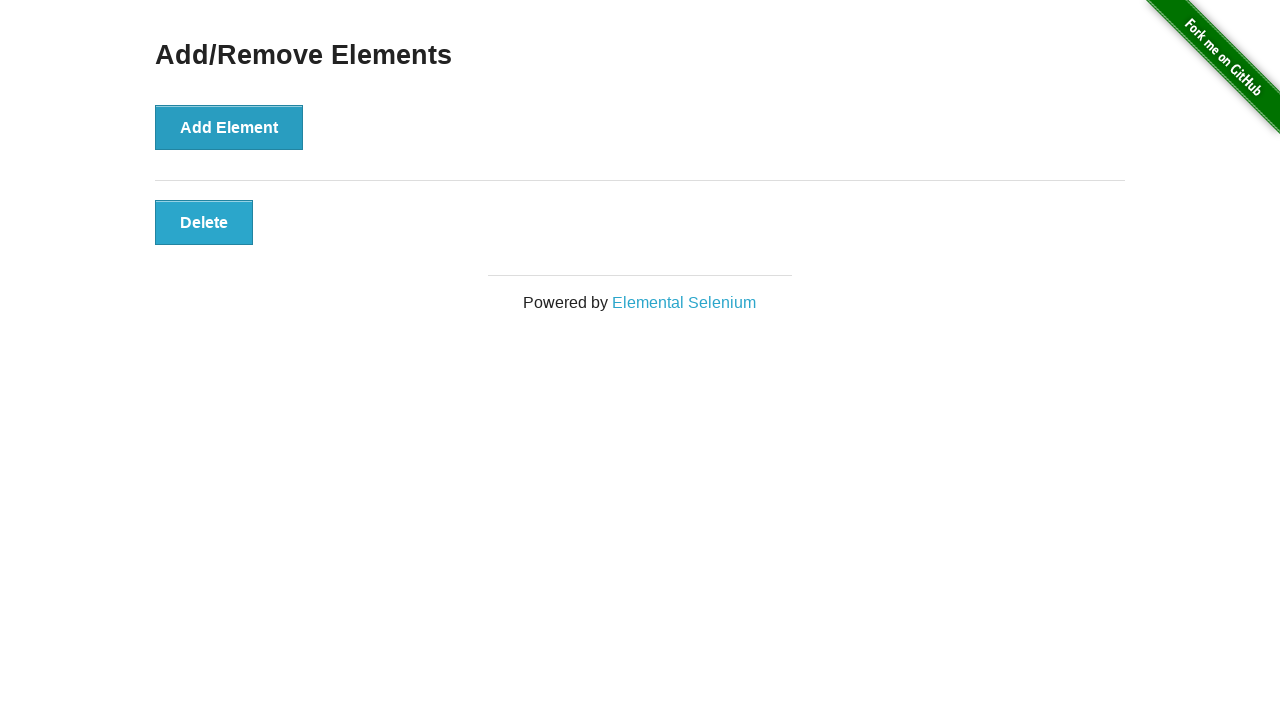

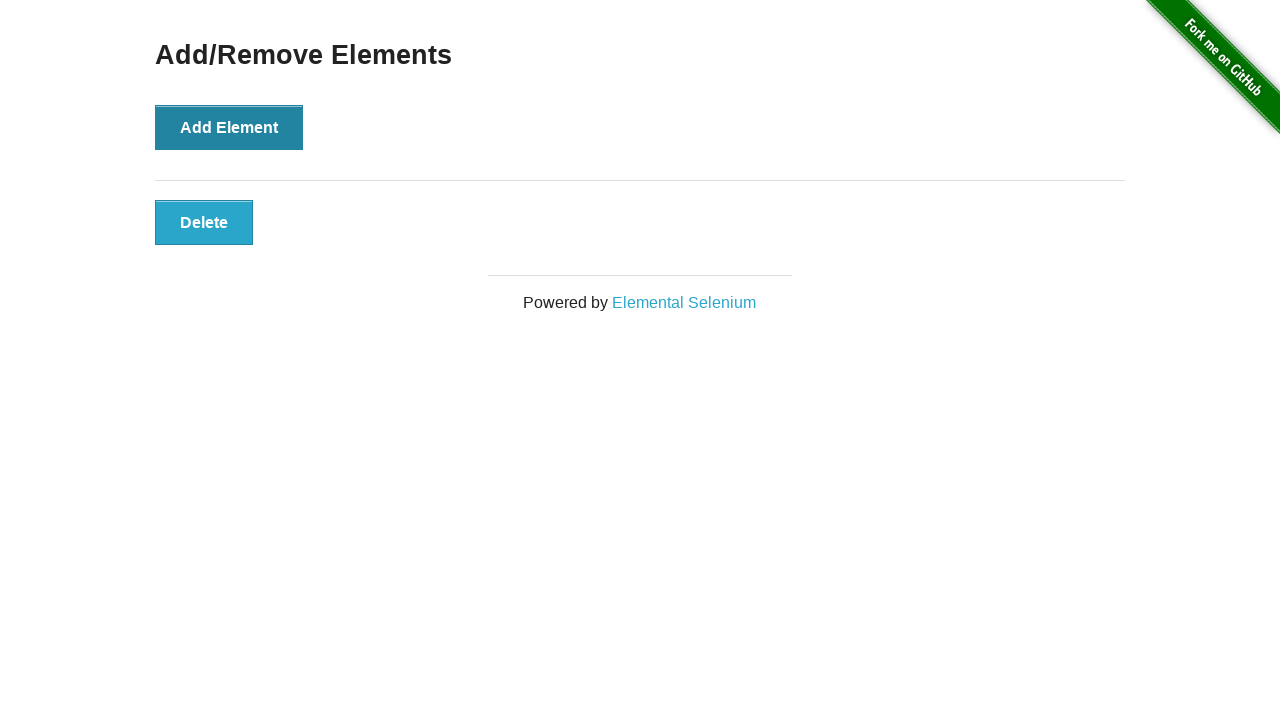